Tests dropdown selection functionality by selecting Monday from a dropdown menu and verifying the selection

Starting URL: https://www.lambdatest.com/selenium-playground/select-dropdown-demo

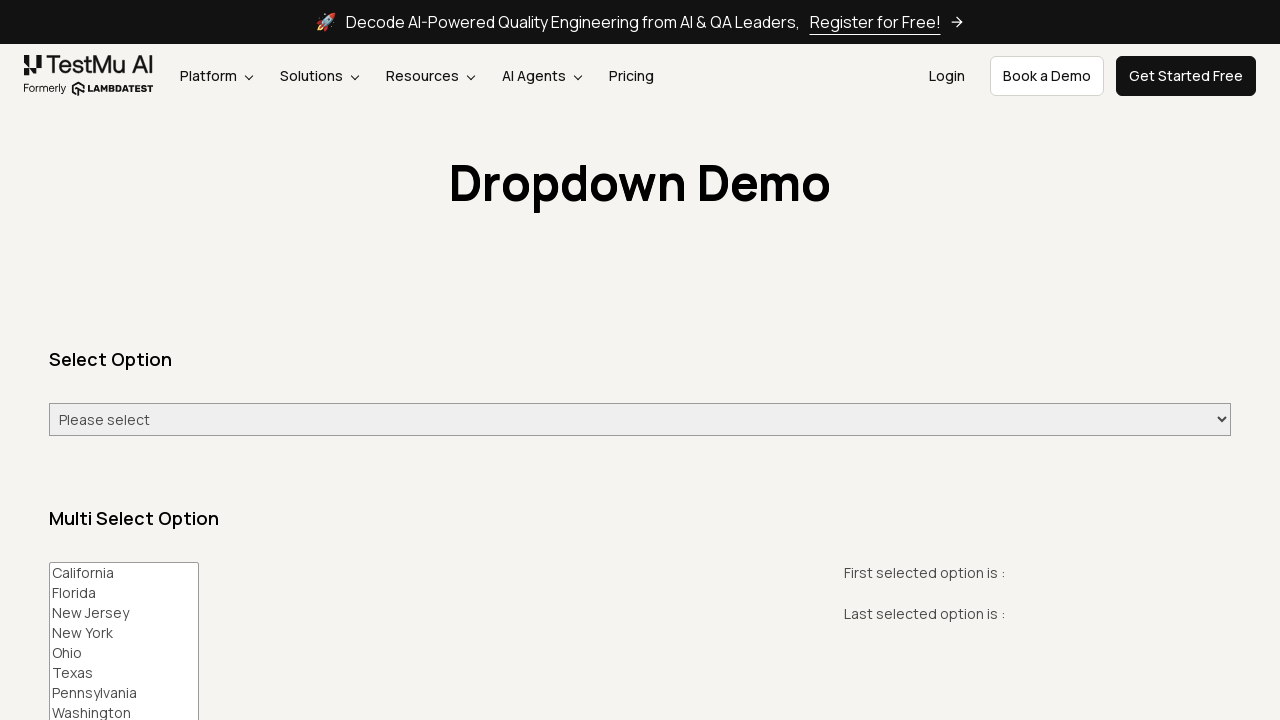

Selected 'Monday' from the dropdown menu on #select-demo
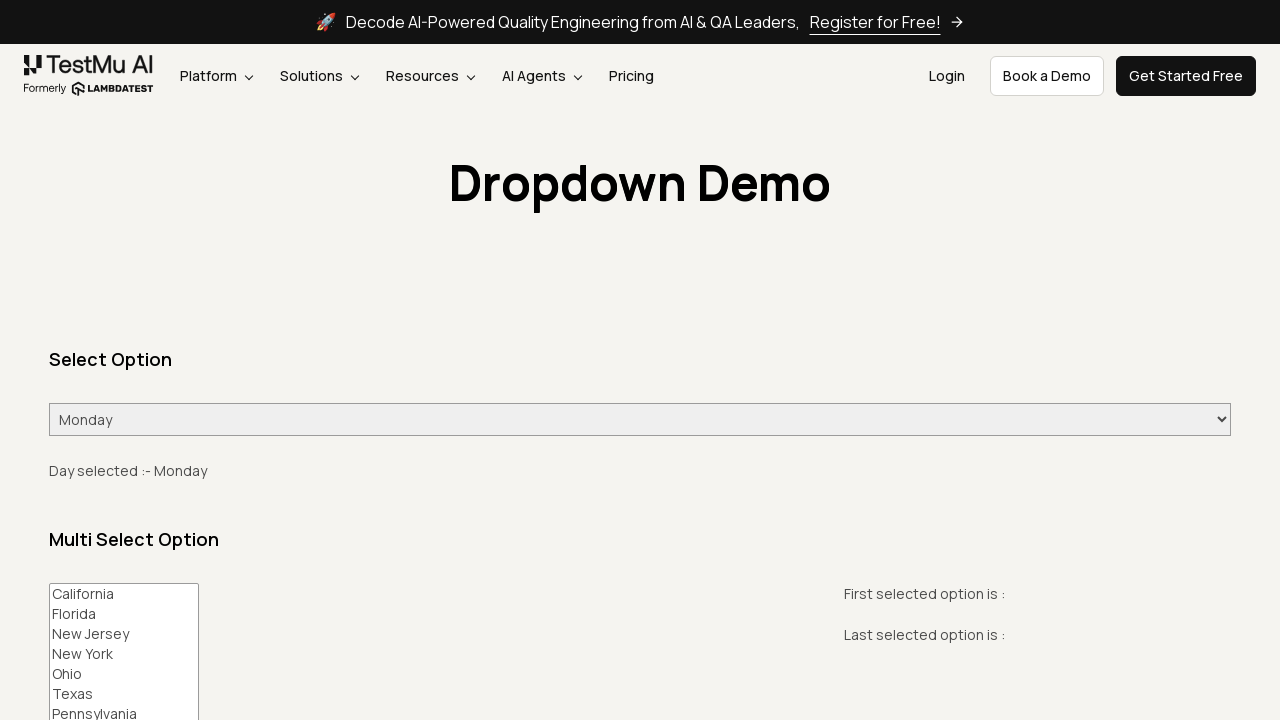

Verified that the selection result is displayed
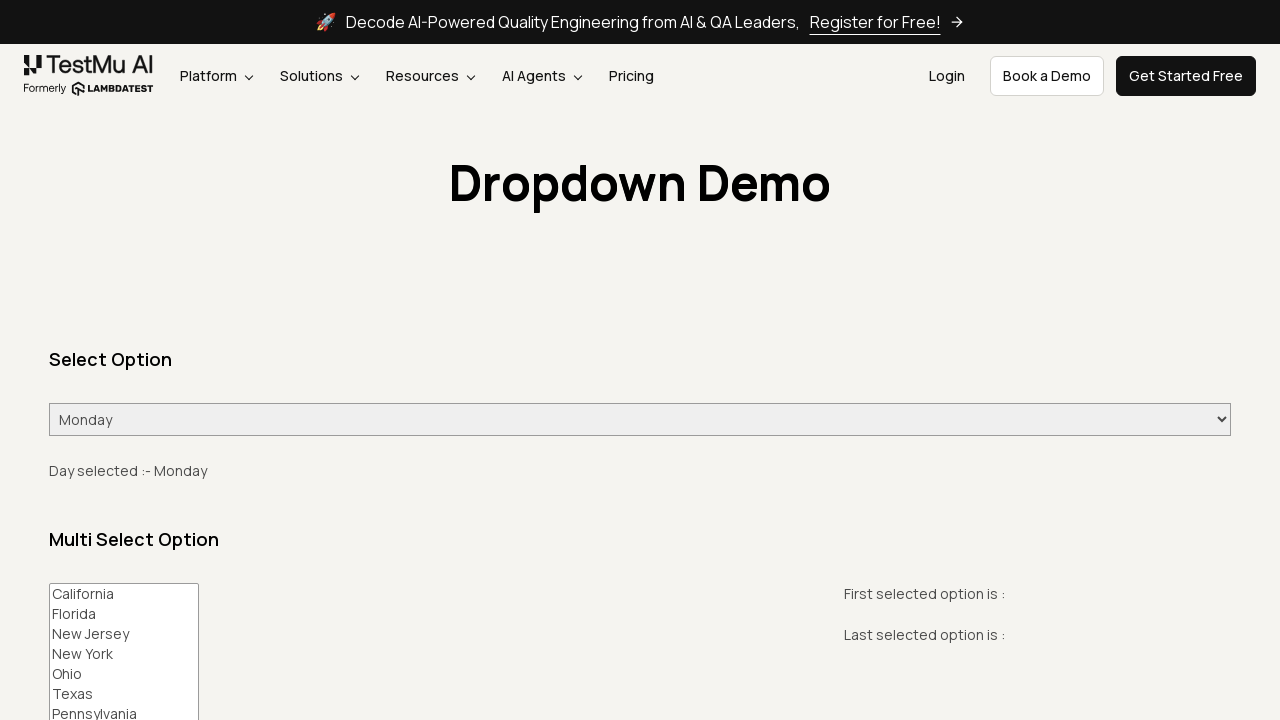

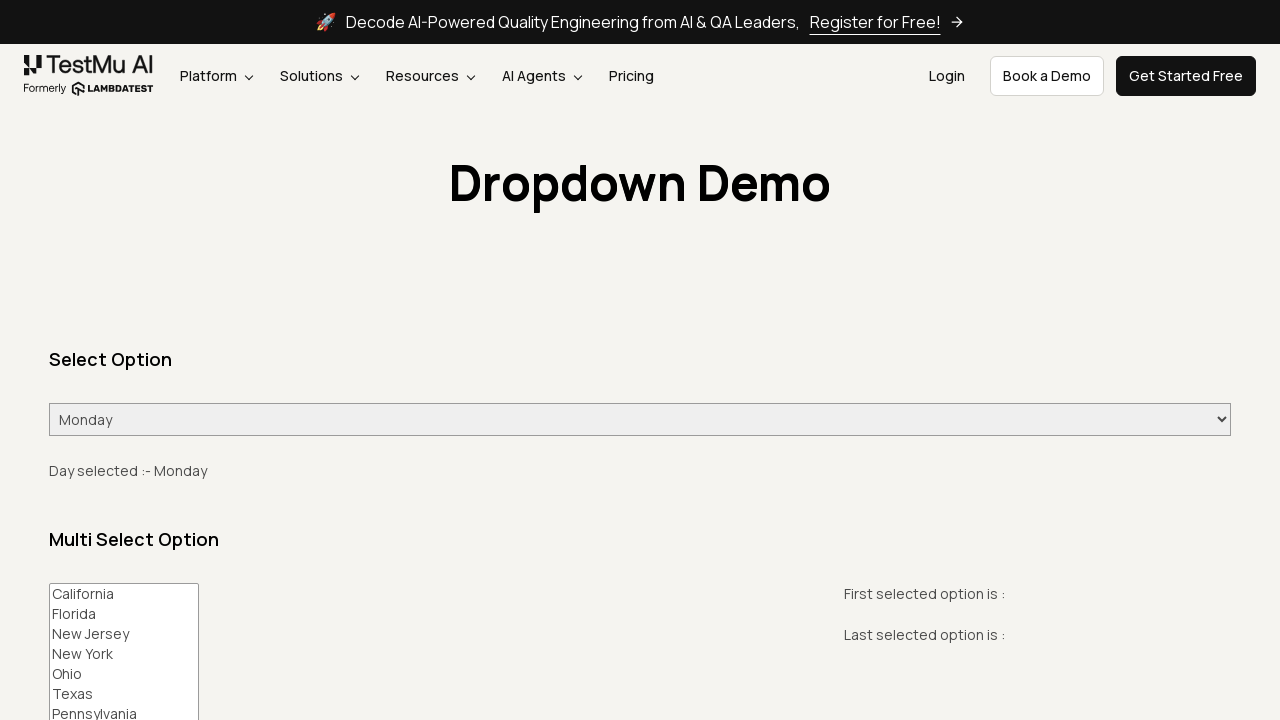